Tests checkbox functionality by selecting all checkboxes in the Checkbox Example section of the page

Starting URL: https://rahulshettyacademy.com/AutomationPractice/

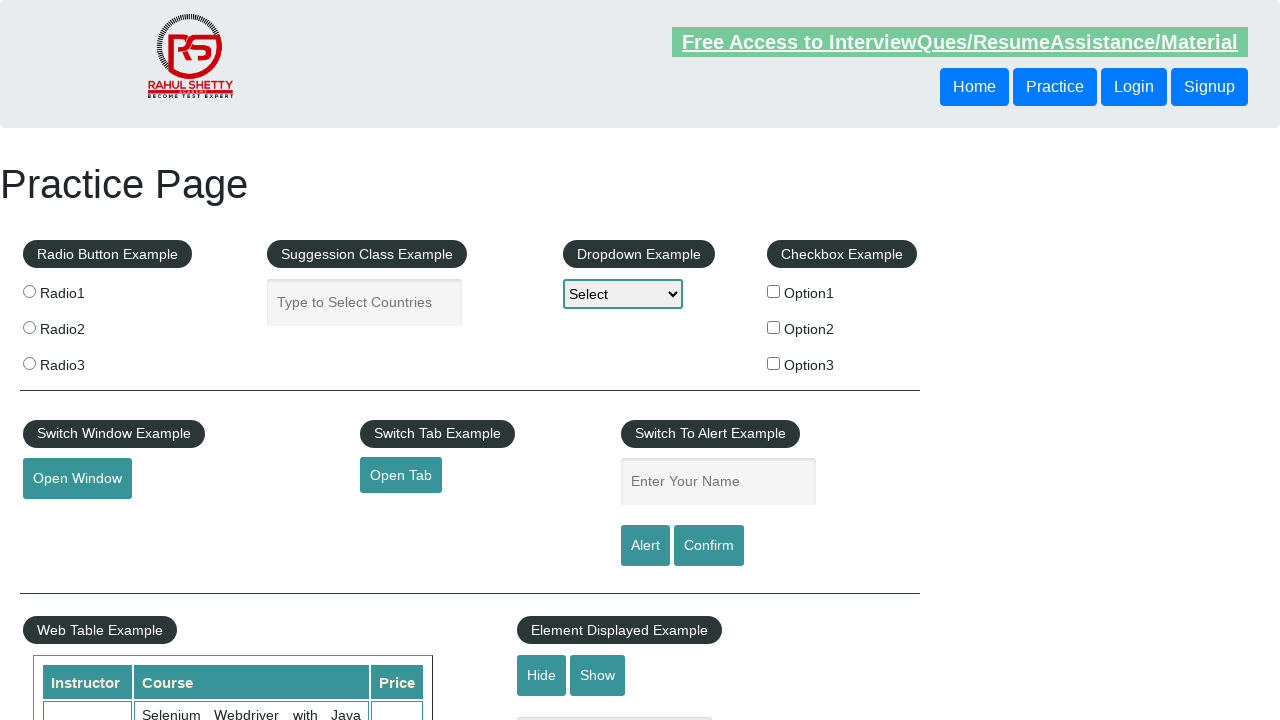

Navigated to Rahul Shetty Academy Automation Practice page
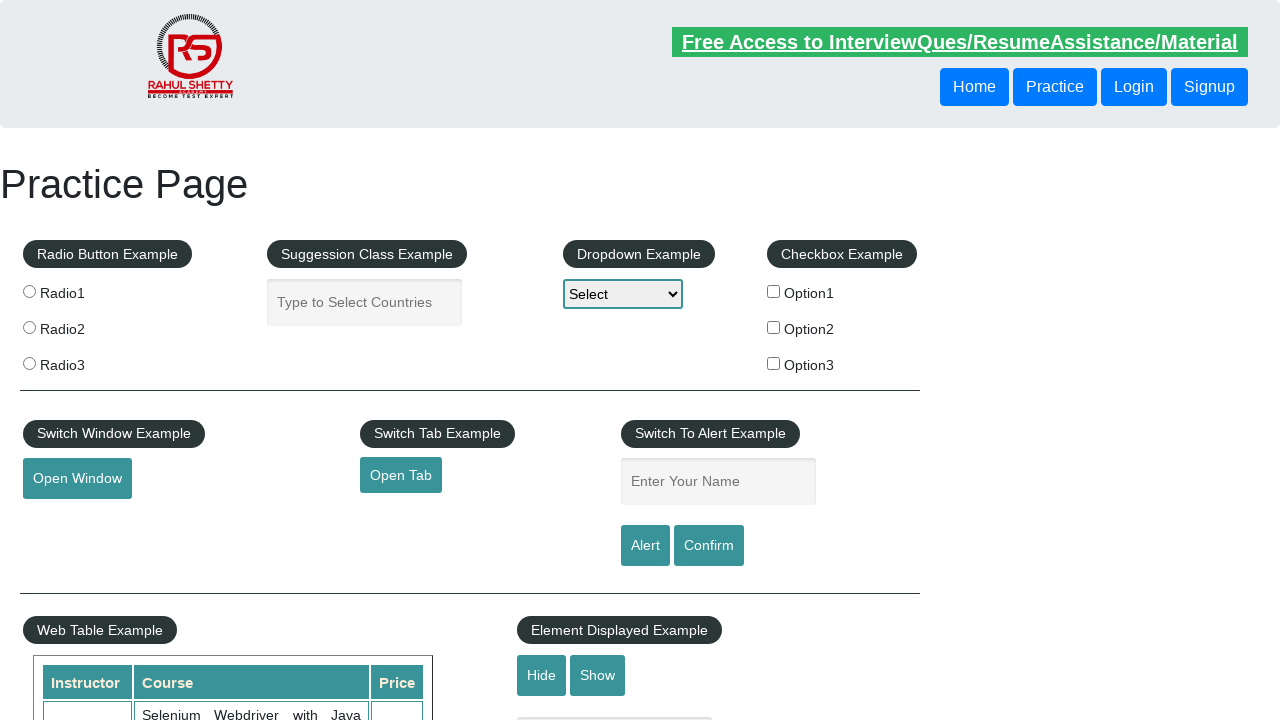

Located all checkboxes in the Checkbox Example section
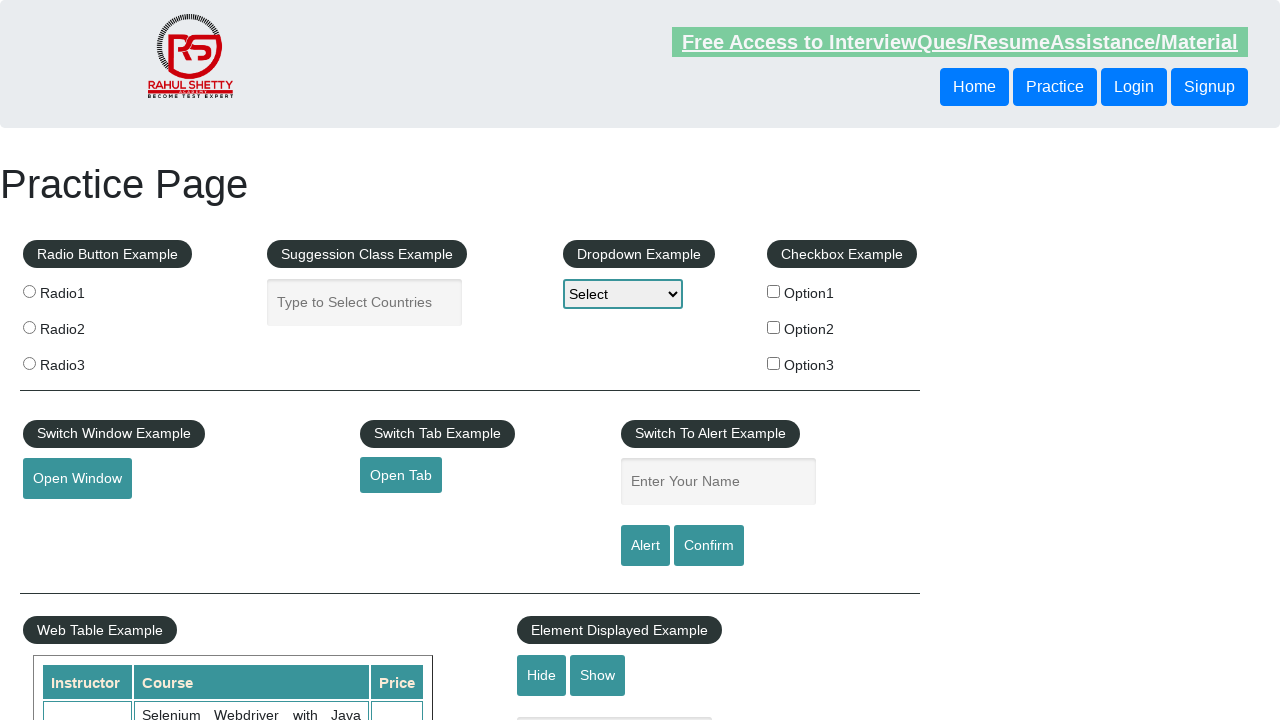

Selected a checkbox in the Checkbox Example section at (774, 291) on xpath=//legend[.='Checkbox Example']/..//label//input >> nth=0
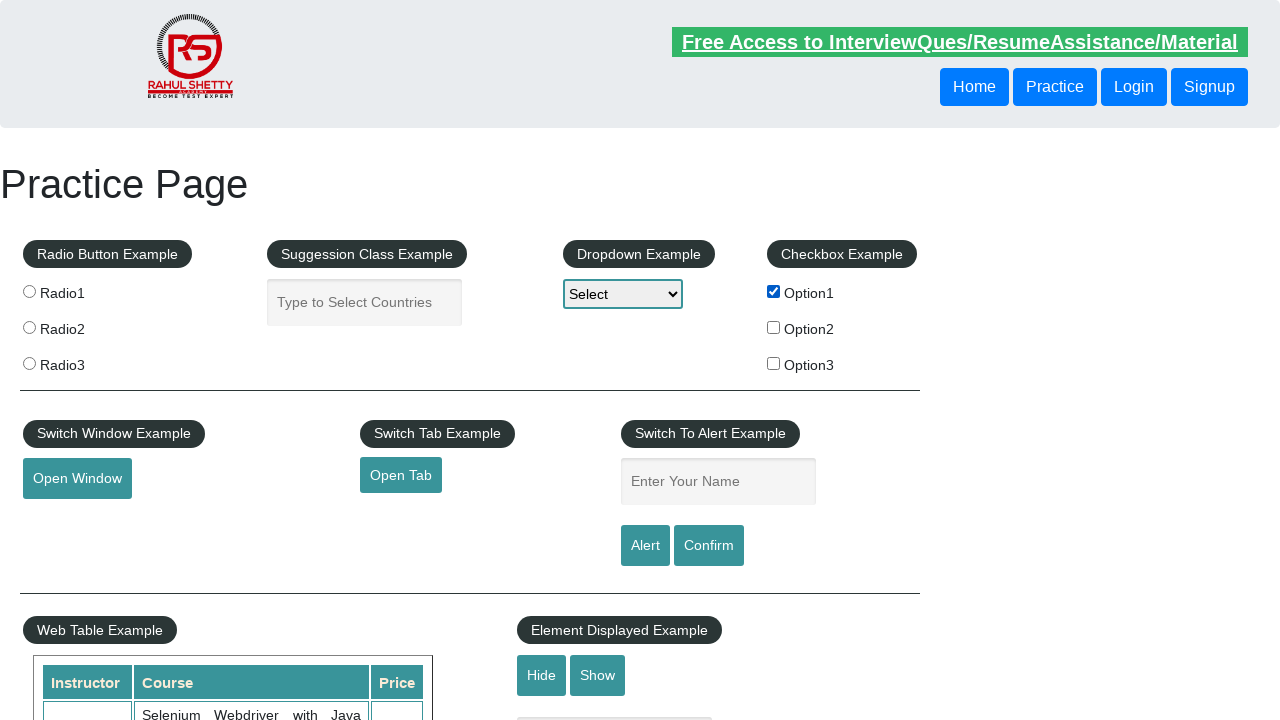

Selected a checkbox in the Checkbox Example section at (774, 327) on xpath=//legend[.='Checkbox Example']/..//label//input >> nth=1
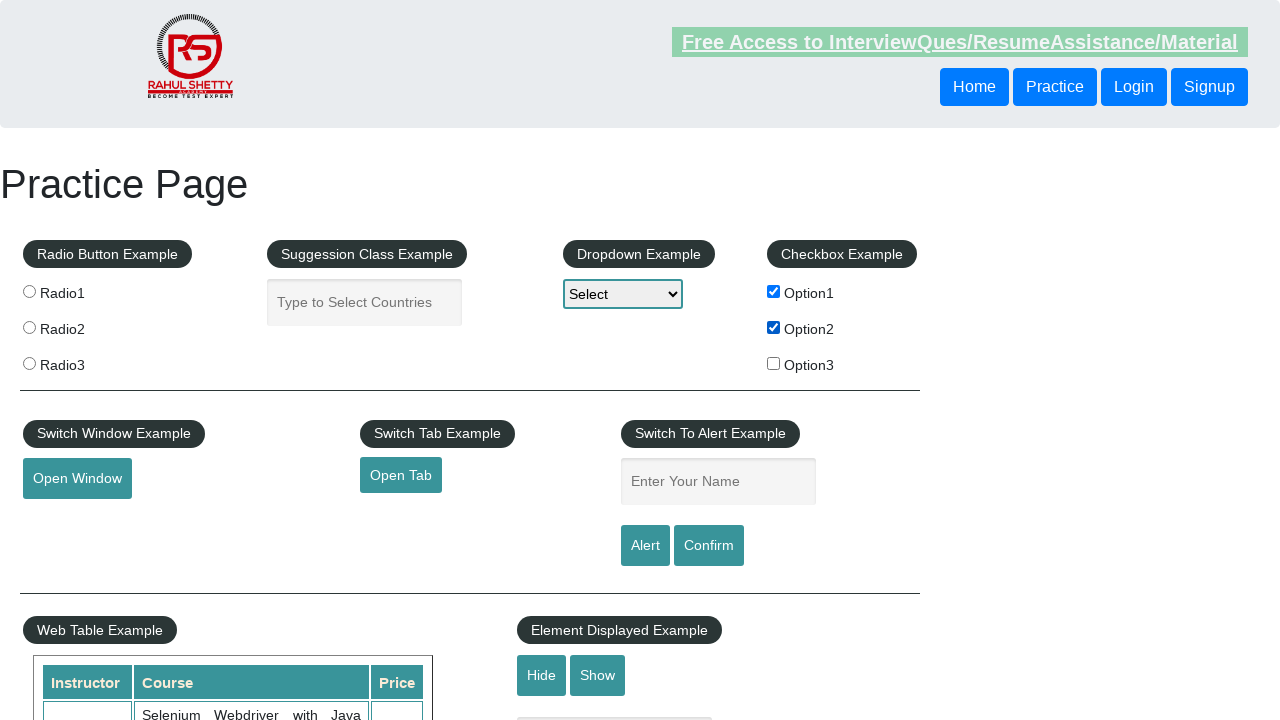

Selected a checkbox in the Checkbox Example section at (774, 363) on xpath=//legend[.='Checkbox Example']/..//label//input >> nth=2
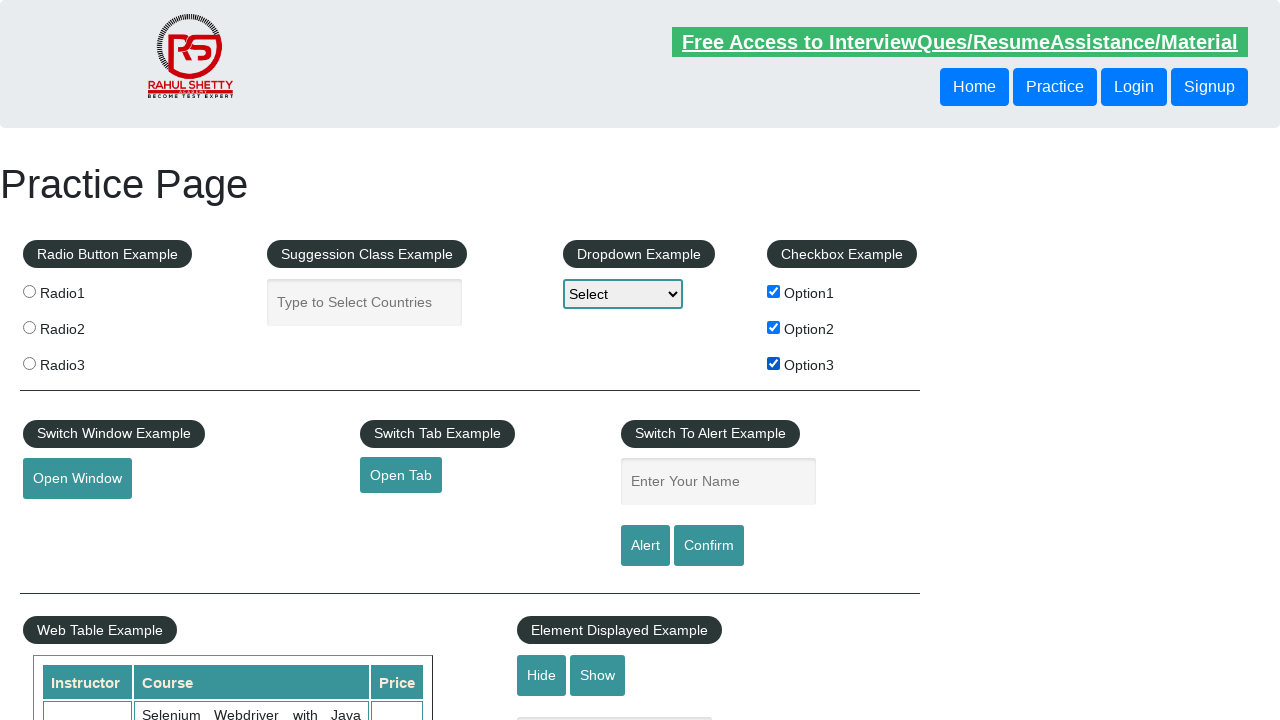

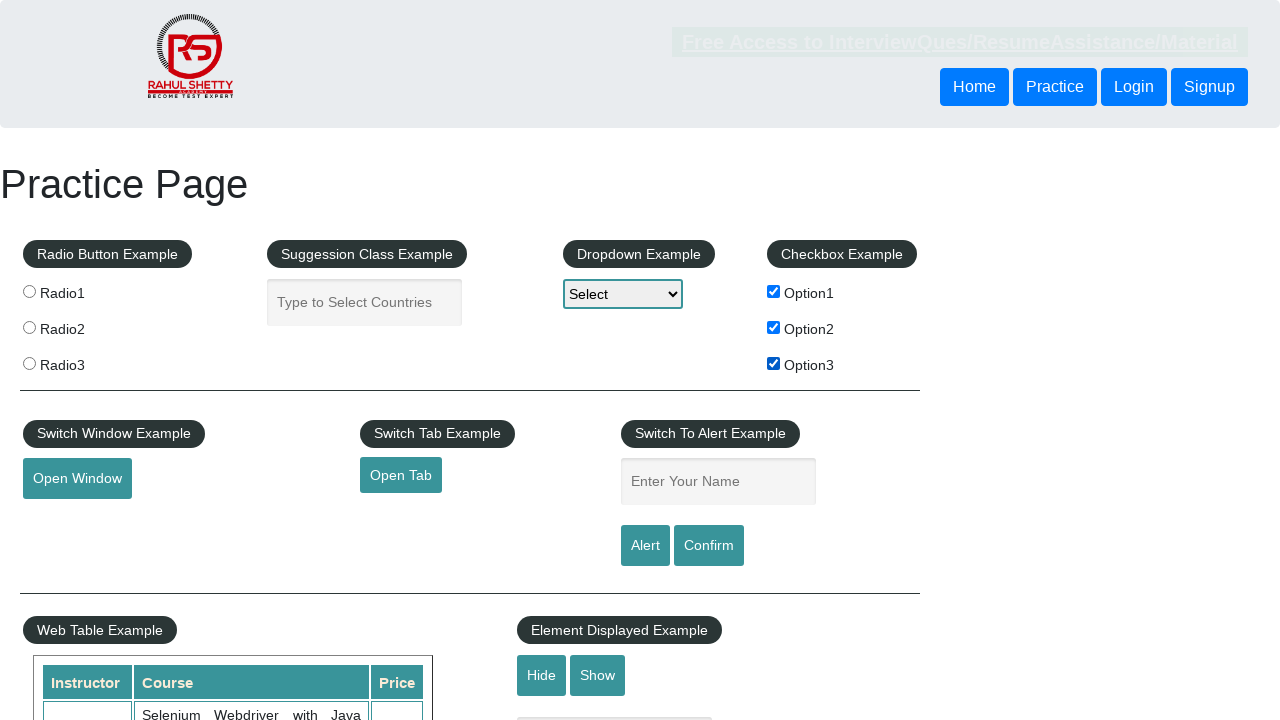